Navigates to a page, finds and clicks a link with a mathematically computed text value, then fills out and submits a form

Starting URL: http://suninjuly.github.io/find_link_text

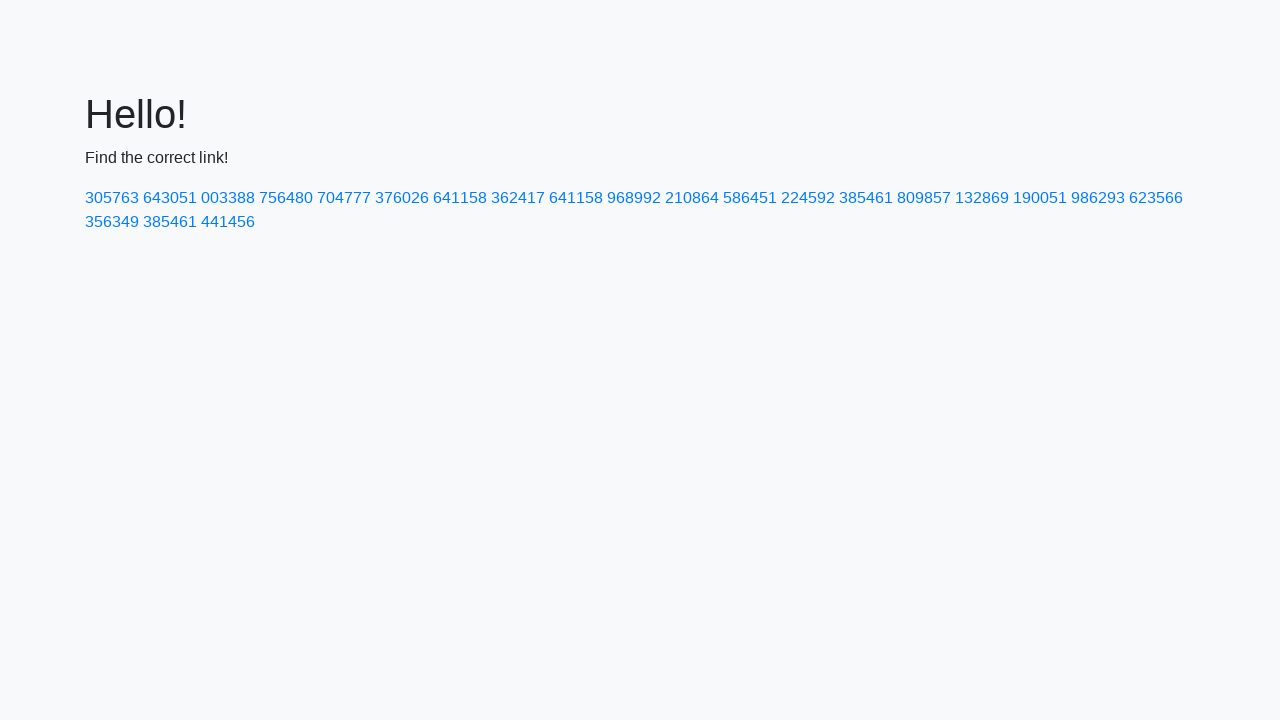

Calculated link text value: 224592
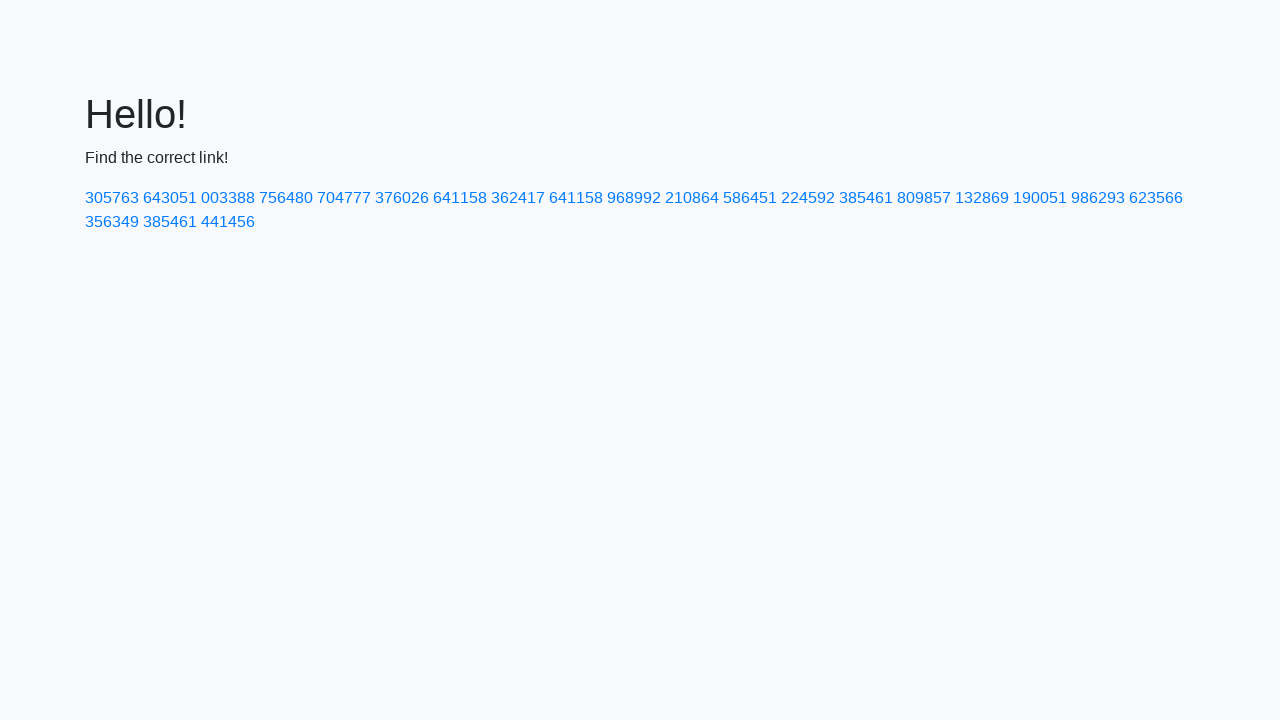

Clicked link with text '224592' at (808, 198) on a:has-text('224592')
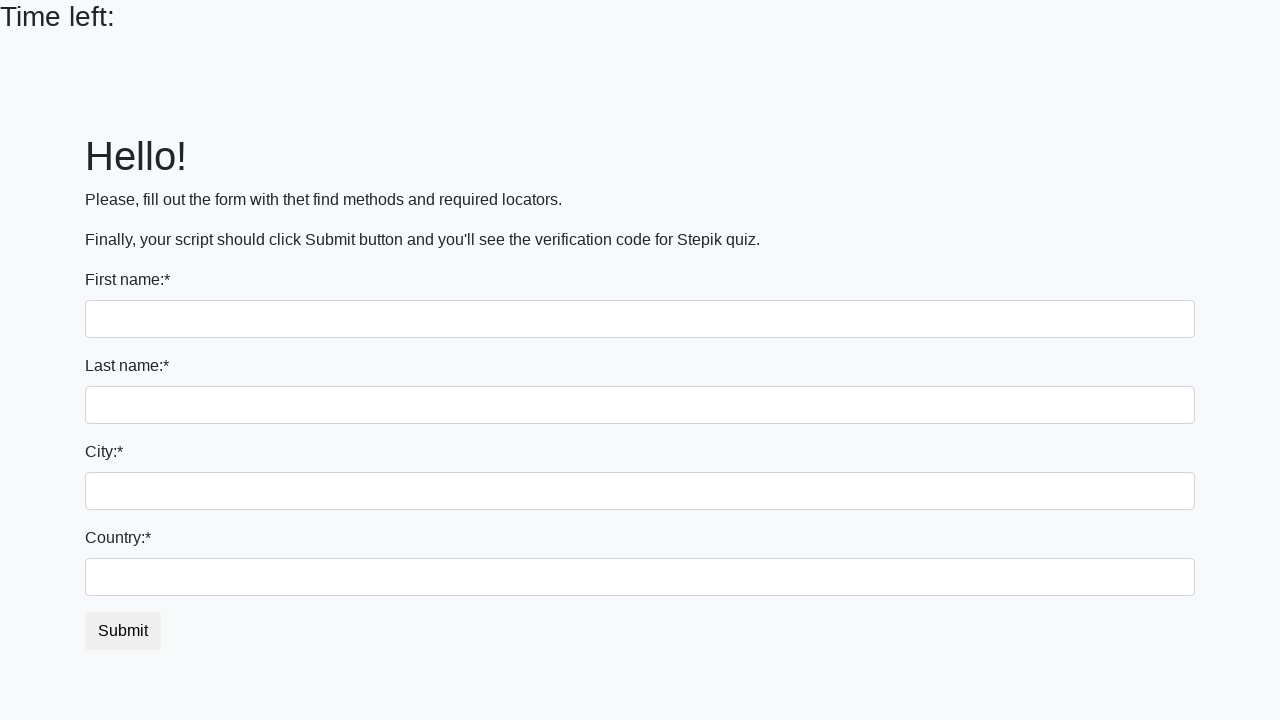

Filled first name field with 'Ivan' on input:first-of-type
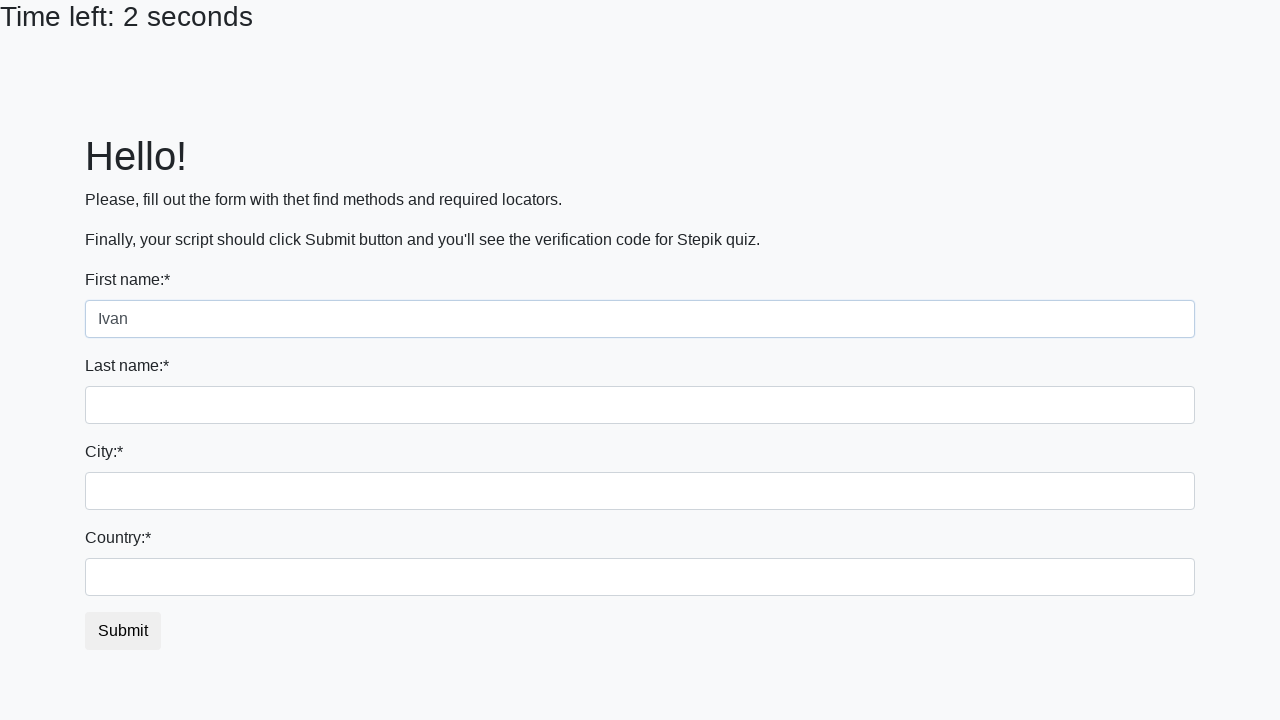

Filled last name field with 'Petrov' on input[name='last_name']
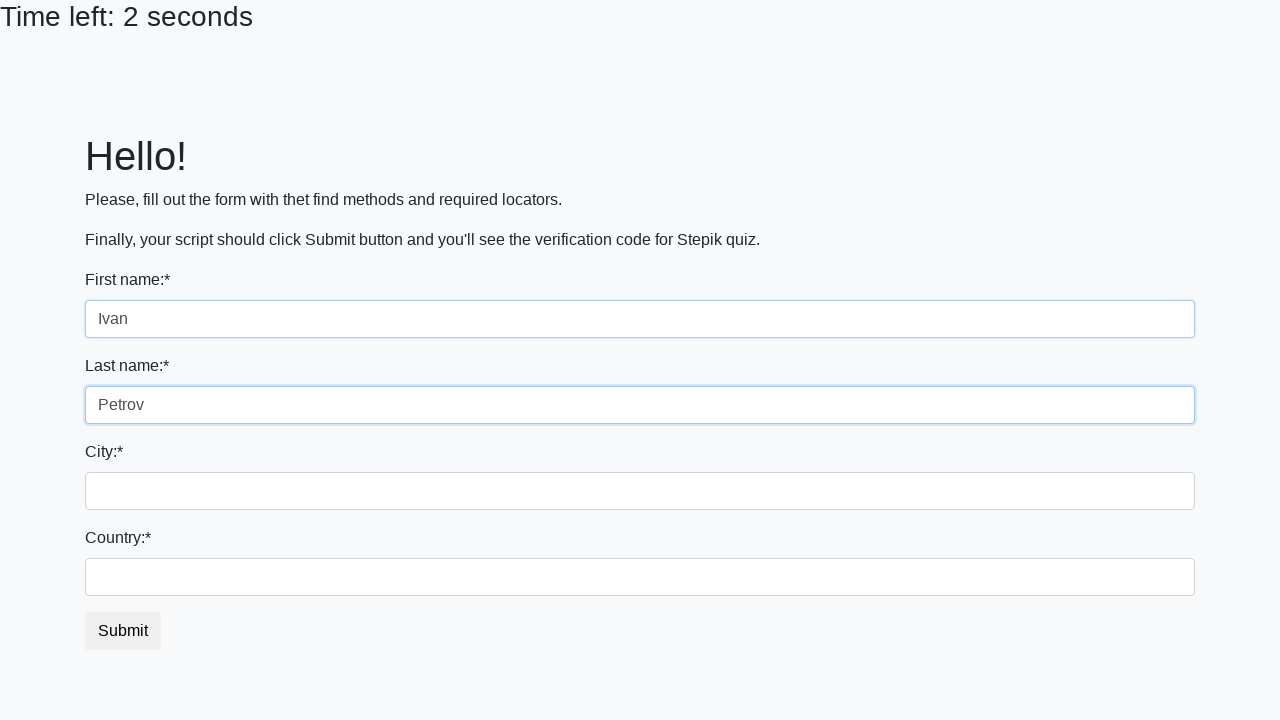

Filled city field with 'Smolensk' on input.city
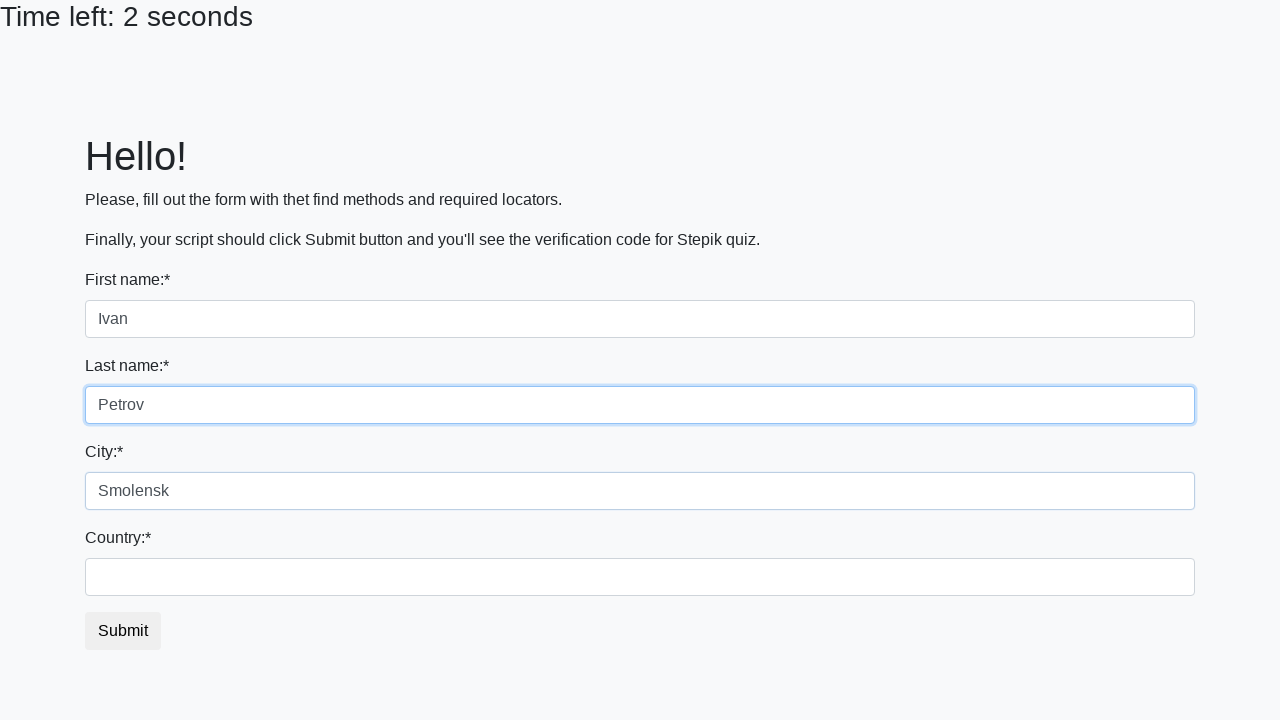

Filled country field with 'Russia' on #country
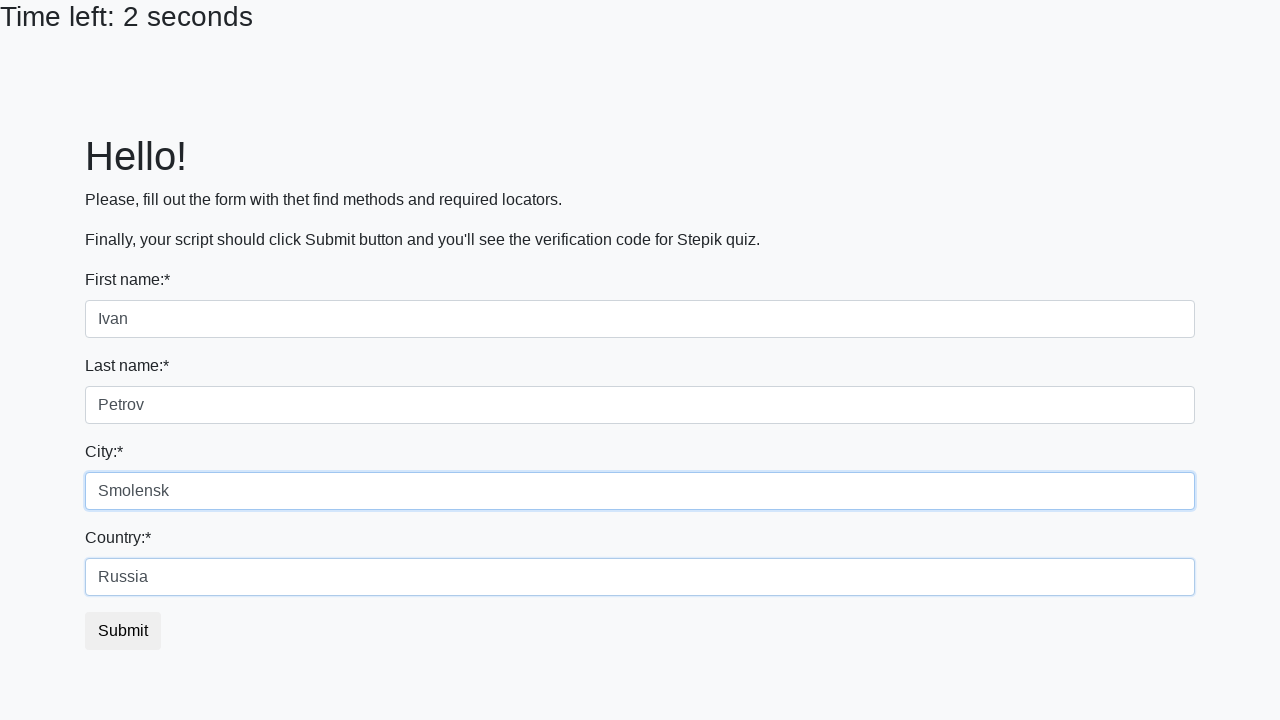

Clicked submit button at (123, 631) on button.btn
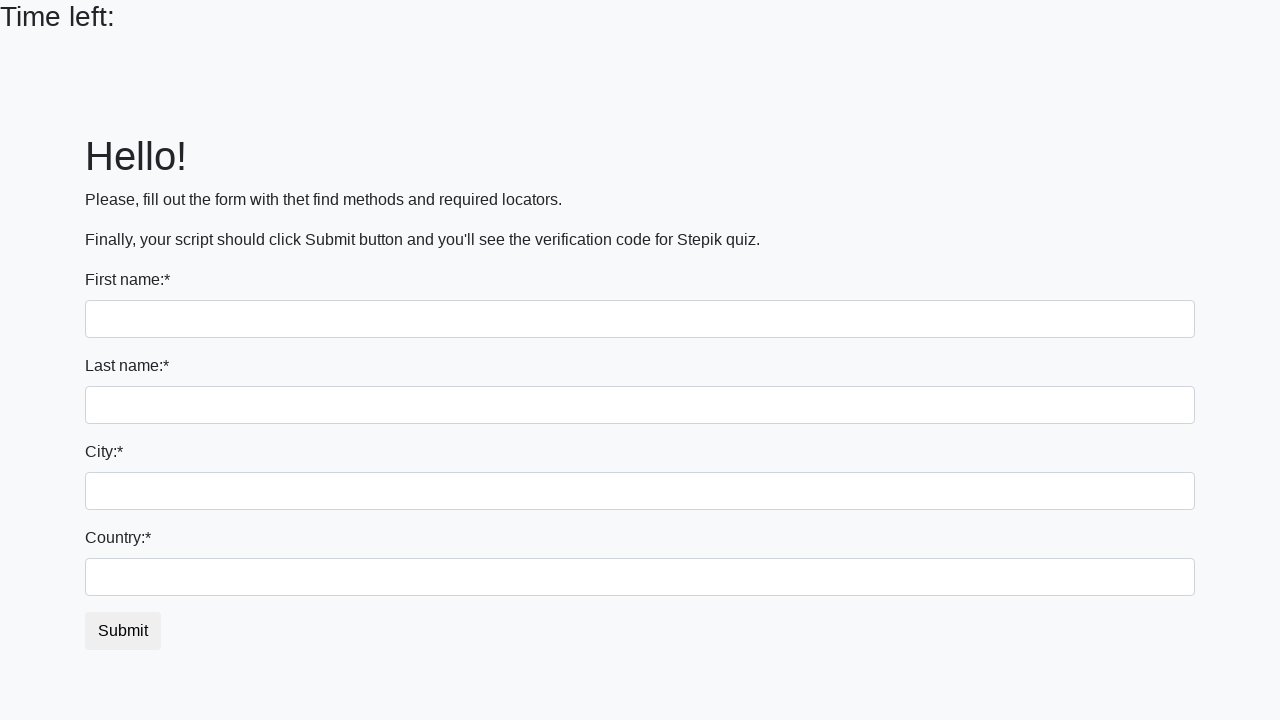

Waited 1000ms for page to process form submission
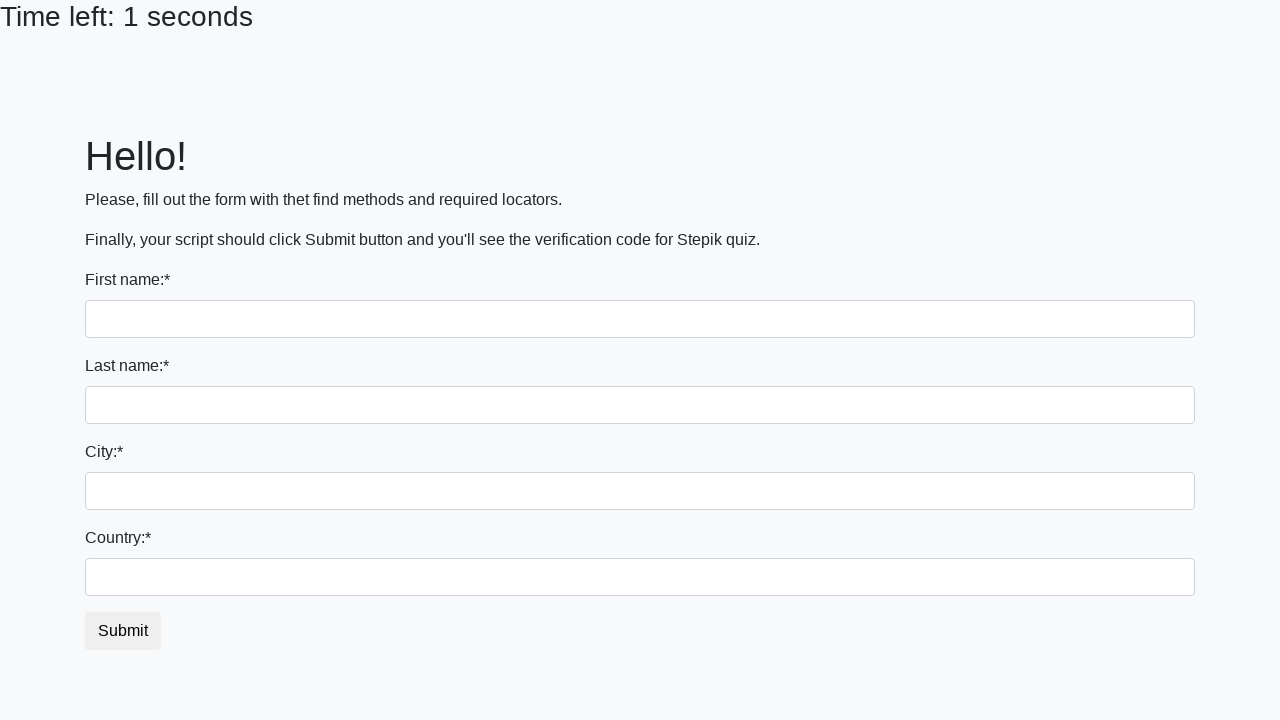

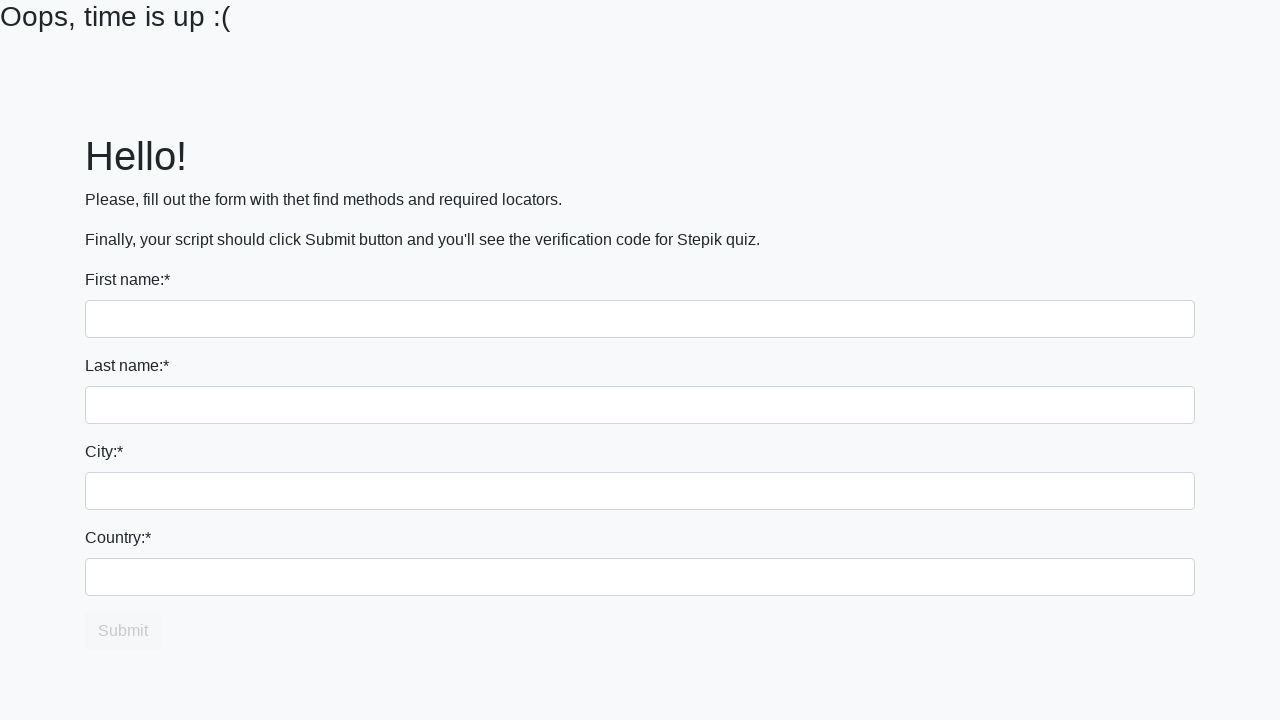